Tests multi-select dropdown by selecting multiple fruit options and verifying the selections

Starting URL: https://www.letskodeit.com/practice

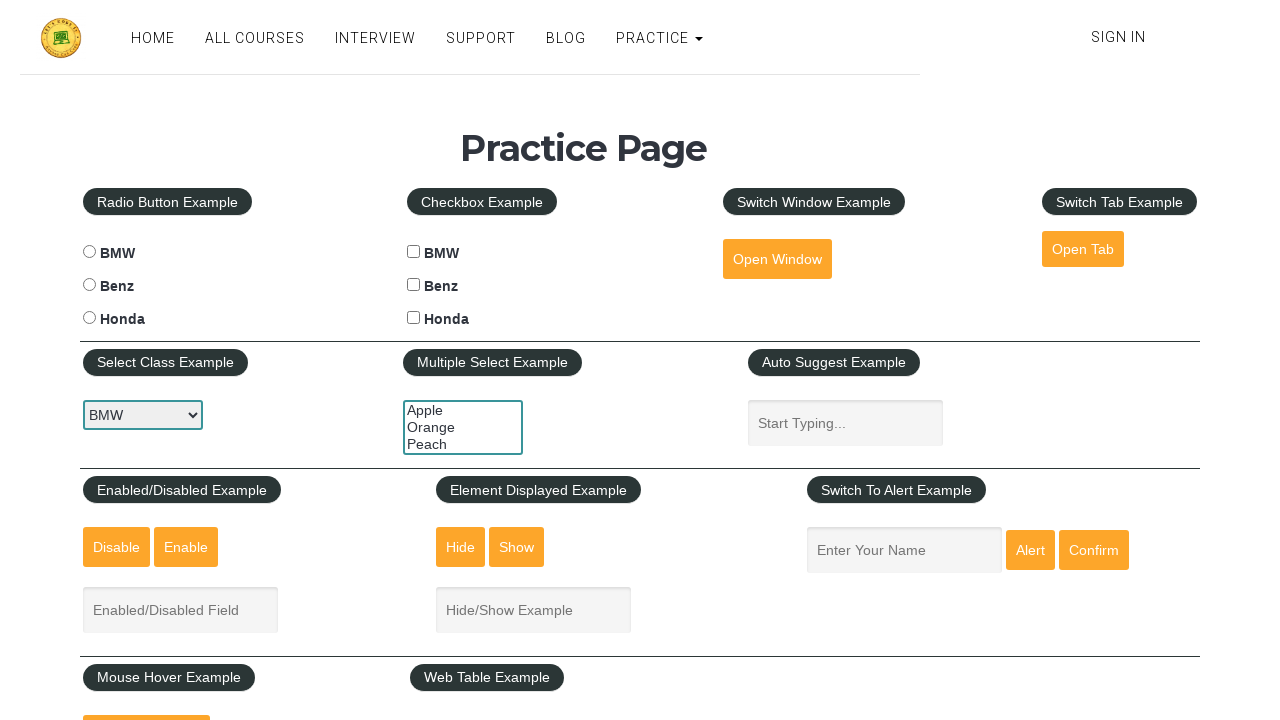

Selected multiple fruit options (Apple, Orange, Peach) from dropdown on #multiple-select-example
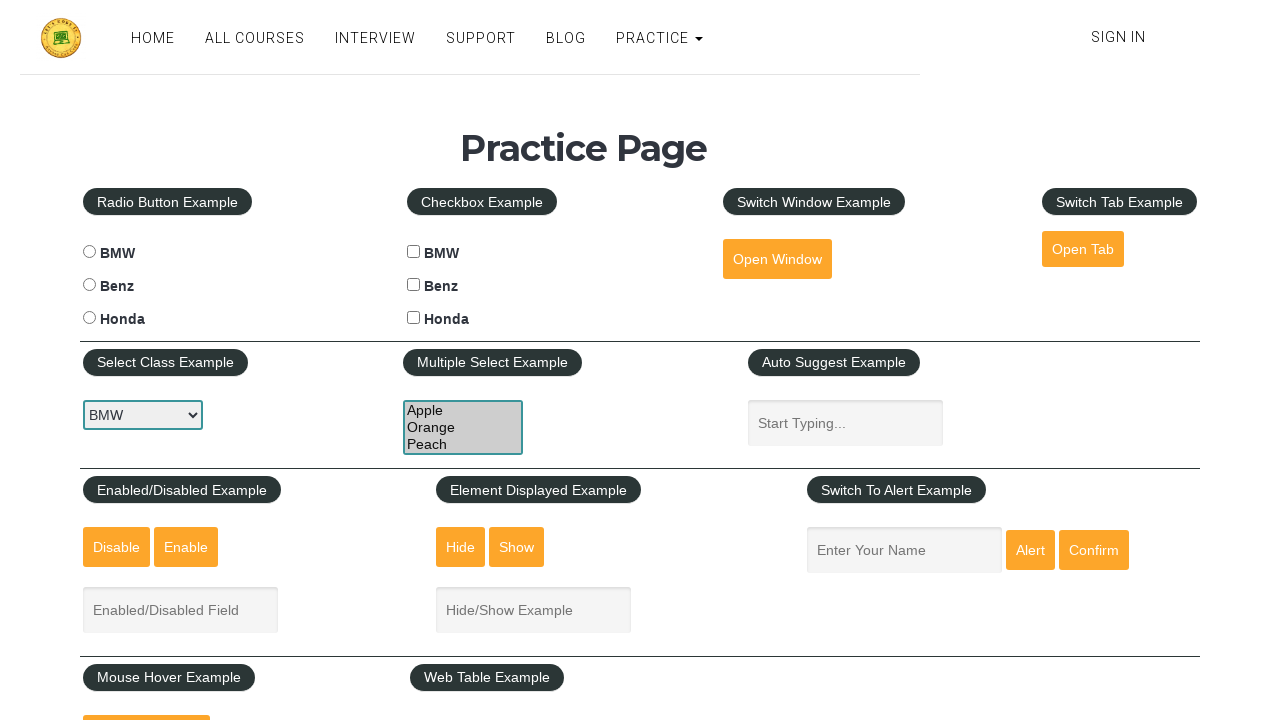

Verified multi-select dropdown element is present after selections
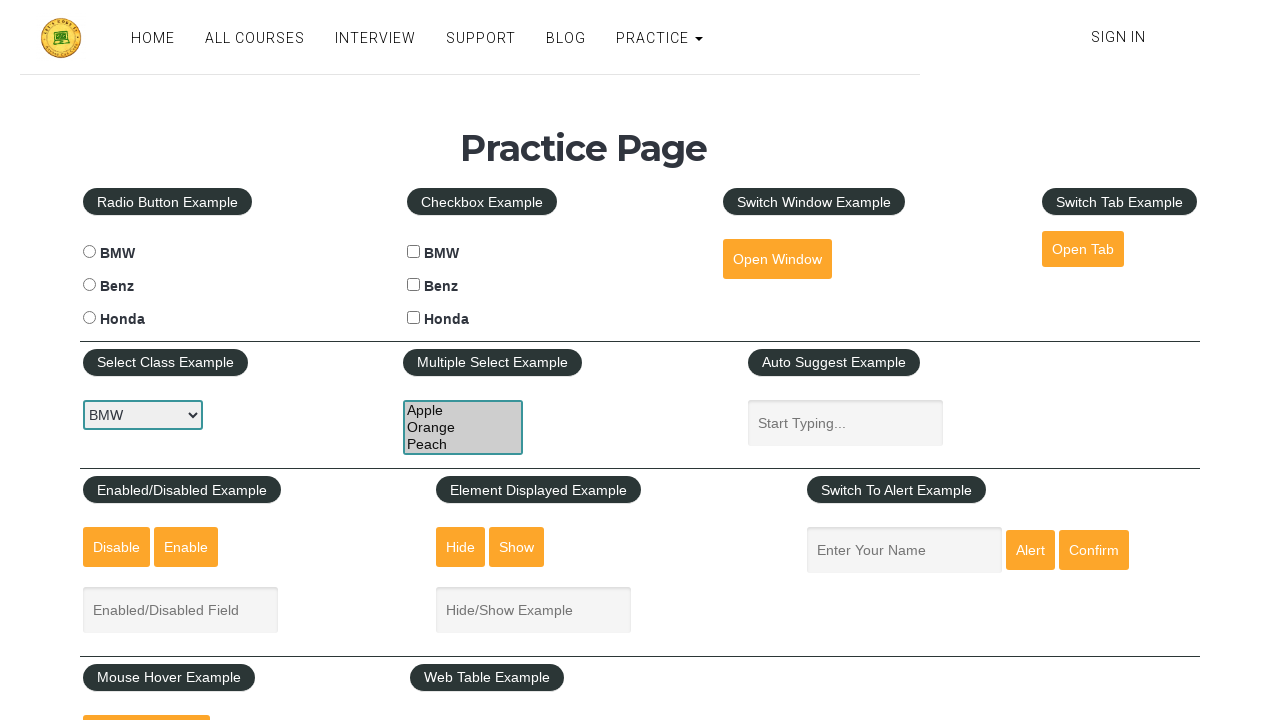

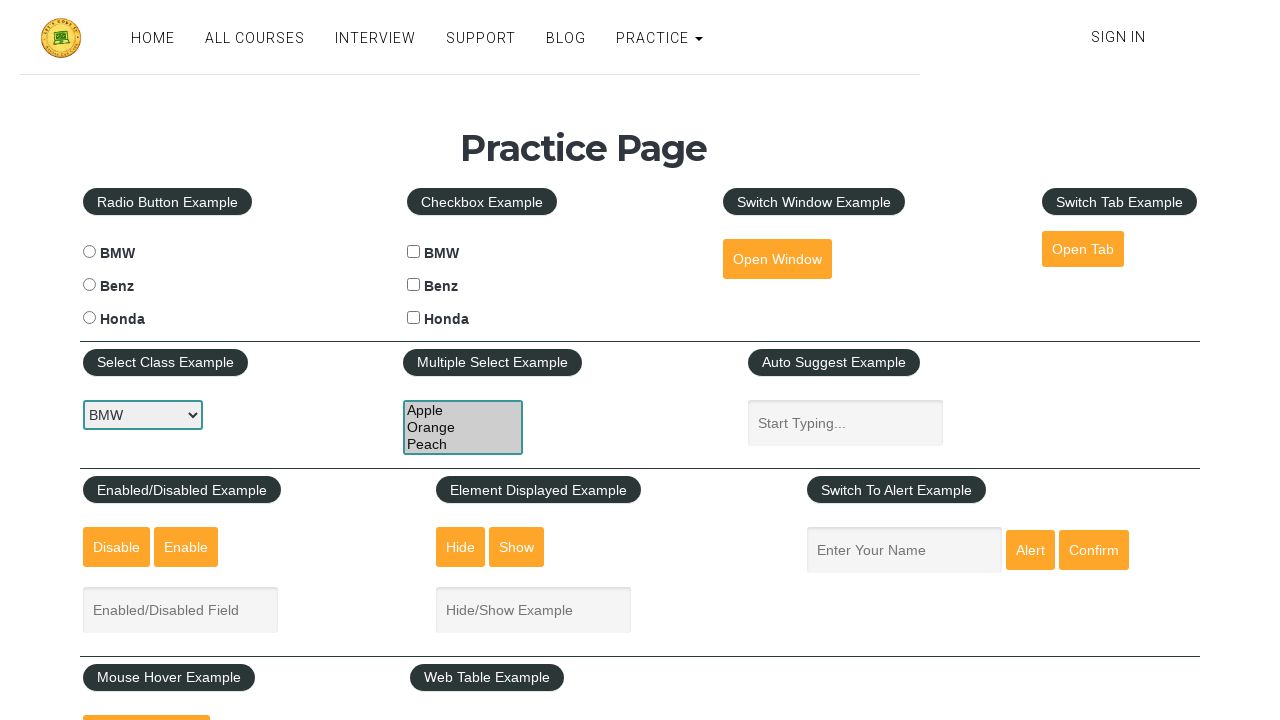